Navigates to the SingularityNET cryptocurrency page on CoinMarketCap and verifies that the markets section with exchange data loads successfully.

Starting URL: https://coinmarketcap.com/currencies/singularitynet/#Markets

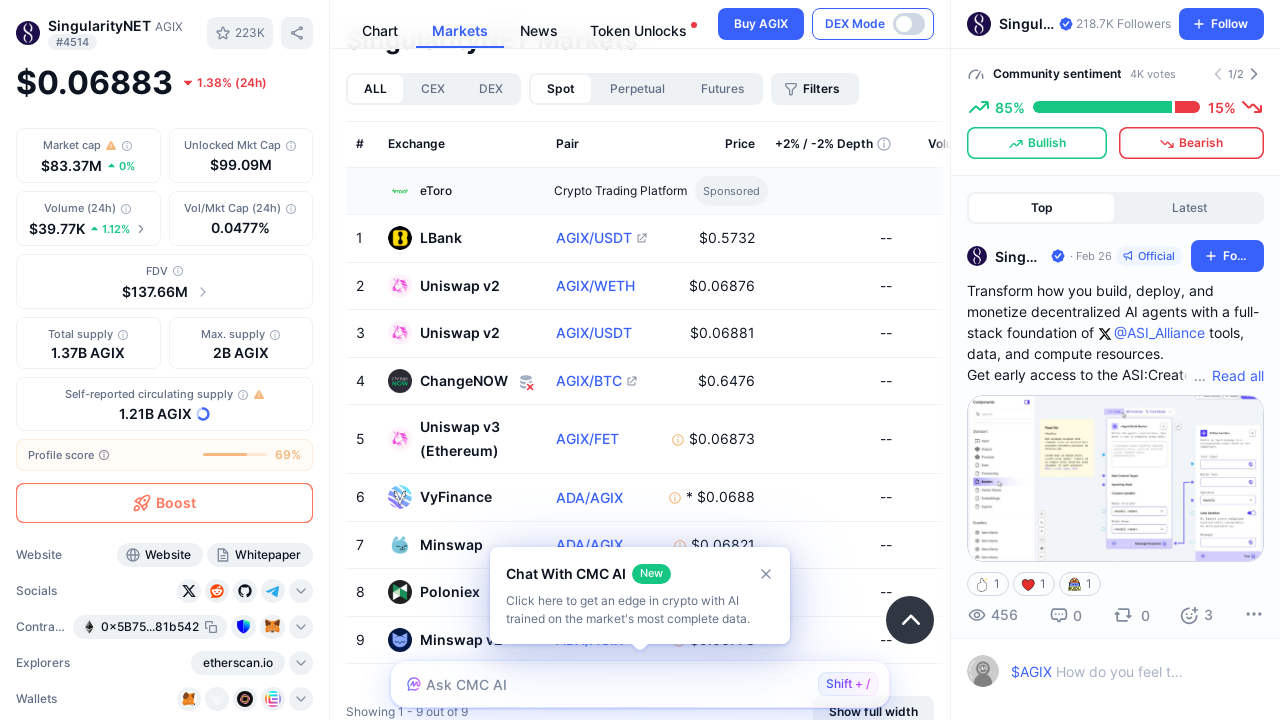

Waited for markets section to load
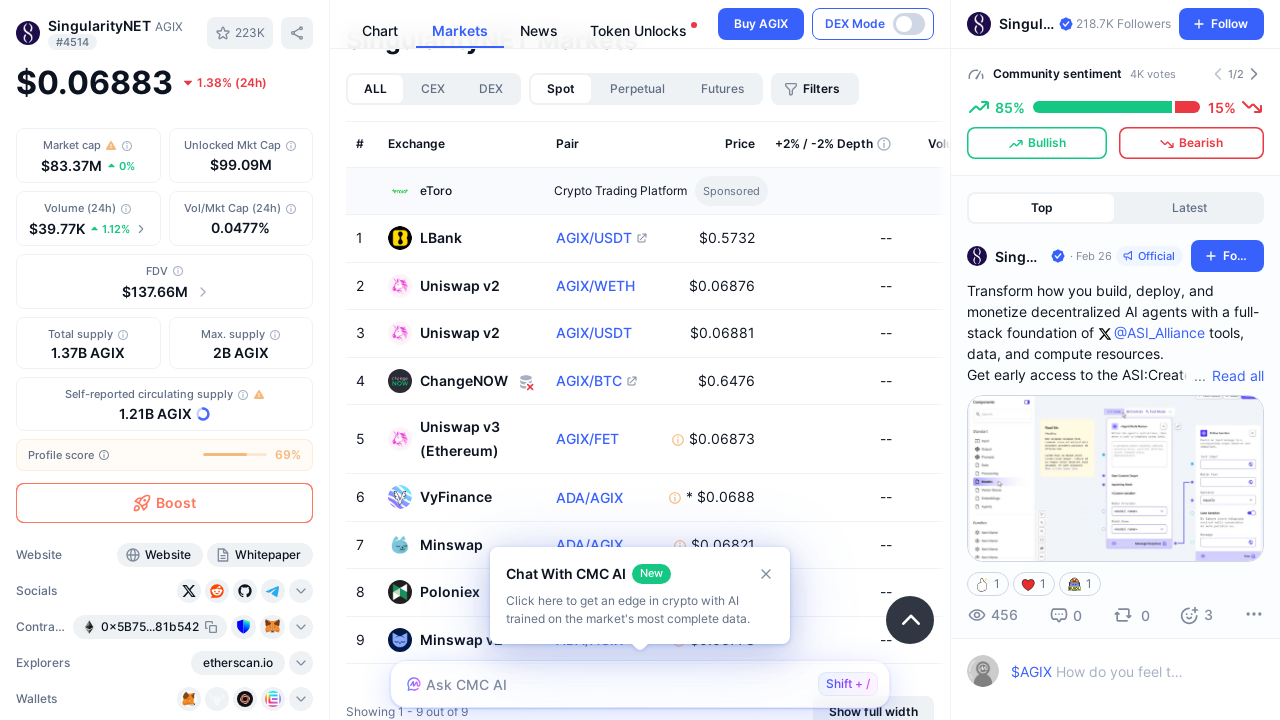

Verified market data is present - span elements loaded in markets section
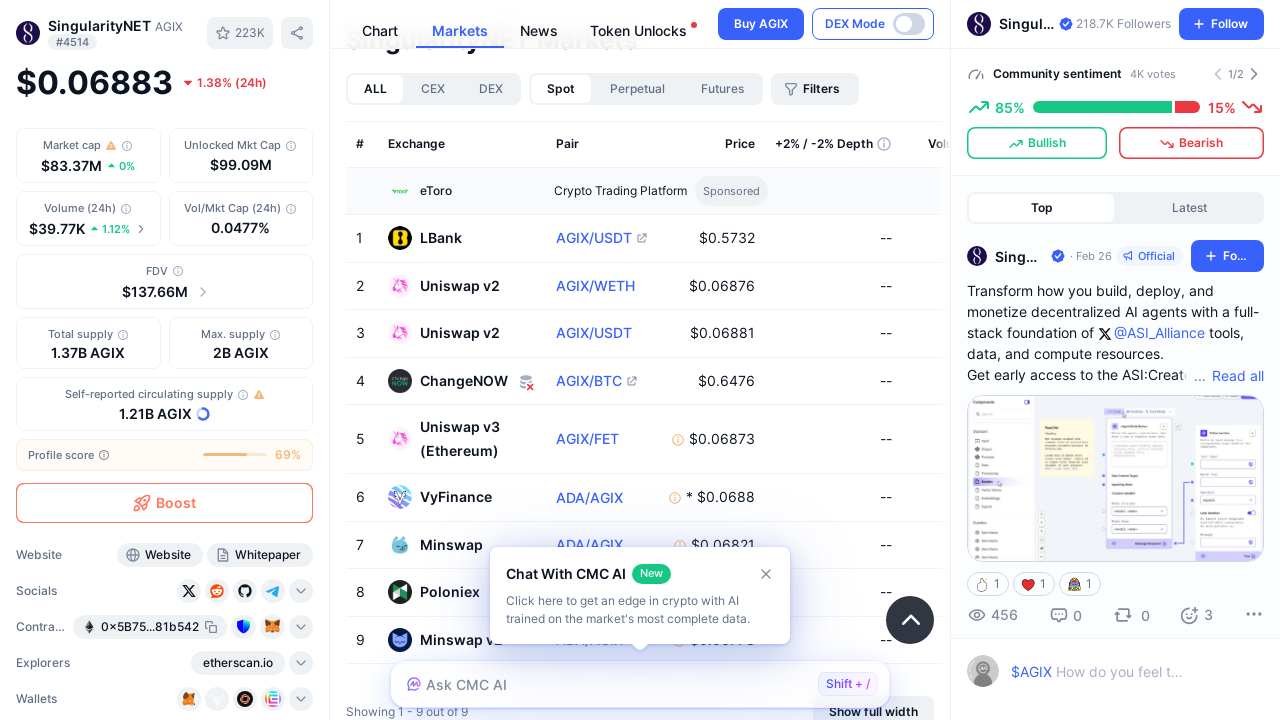

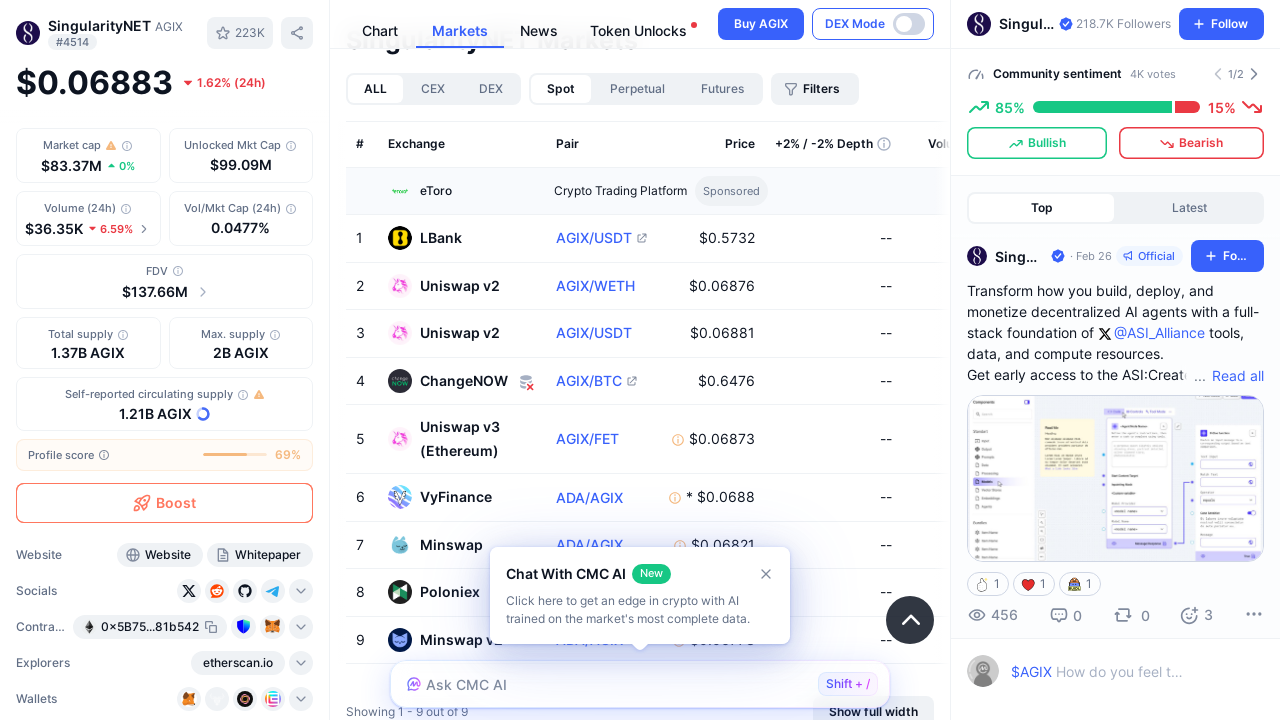